Tests calculator negative multiplication with increment/decrement: (-12-1) * (10+1)

Starting URL: https://www.globalsqa.com/angularJs-protractor/SimpleCalculator/

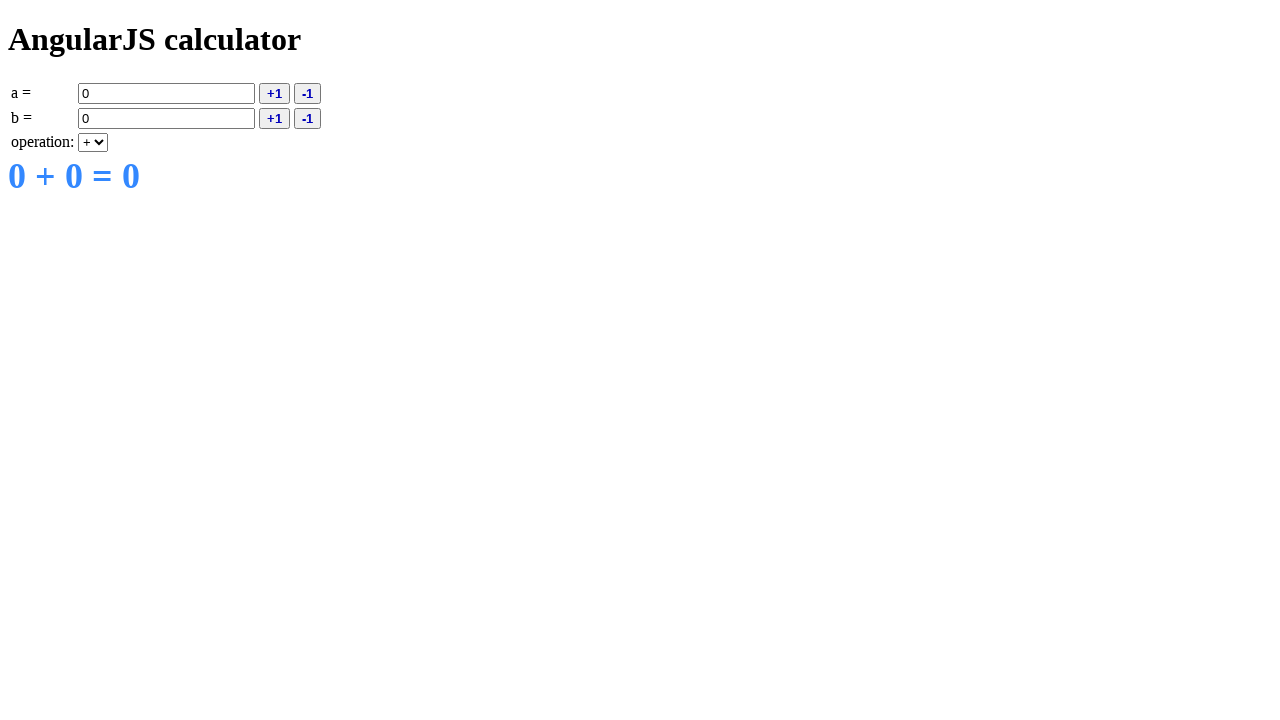

Entered -12 into field A on input[ng-model='a']
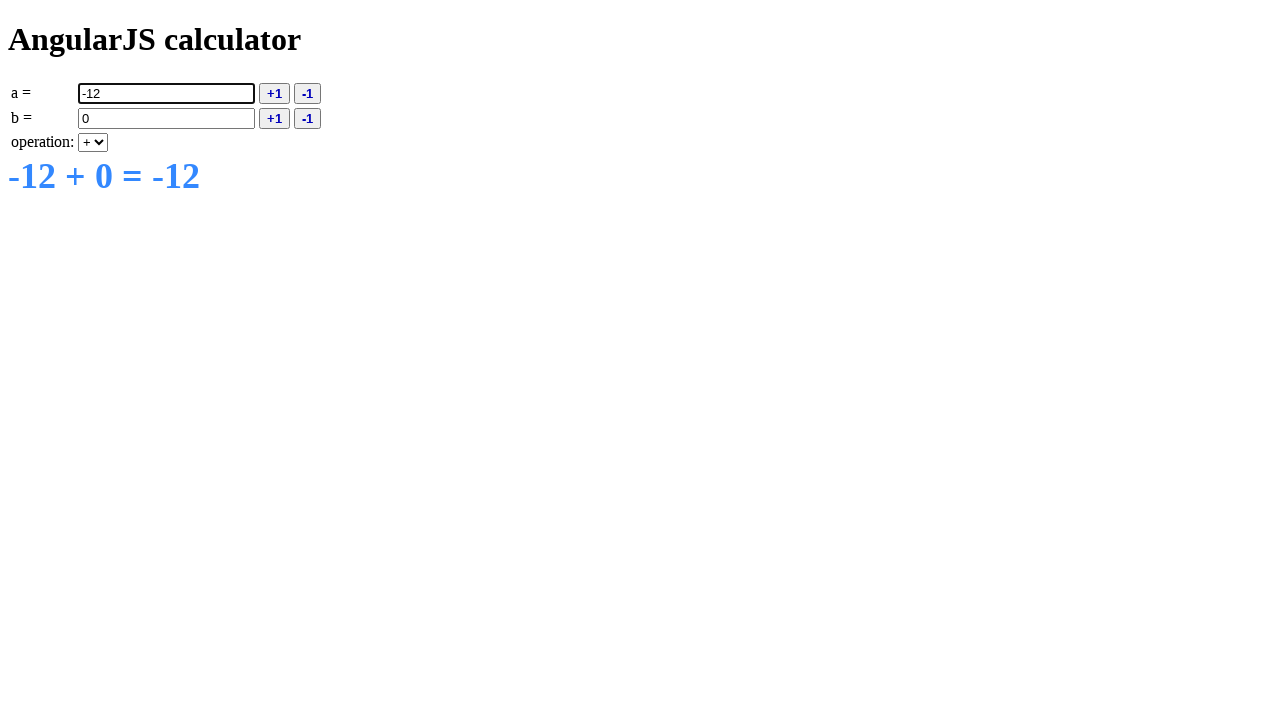

Clicked decrement button for A (result: -13) at (308, 93) on button[ng-click='deca()']
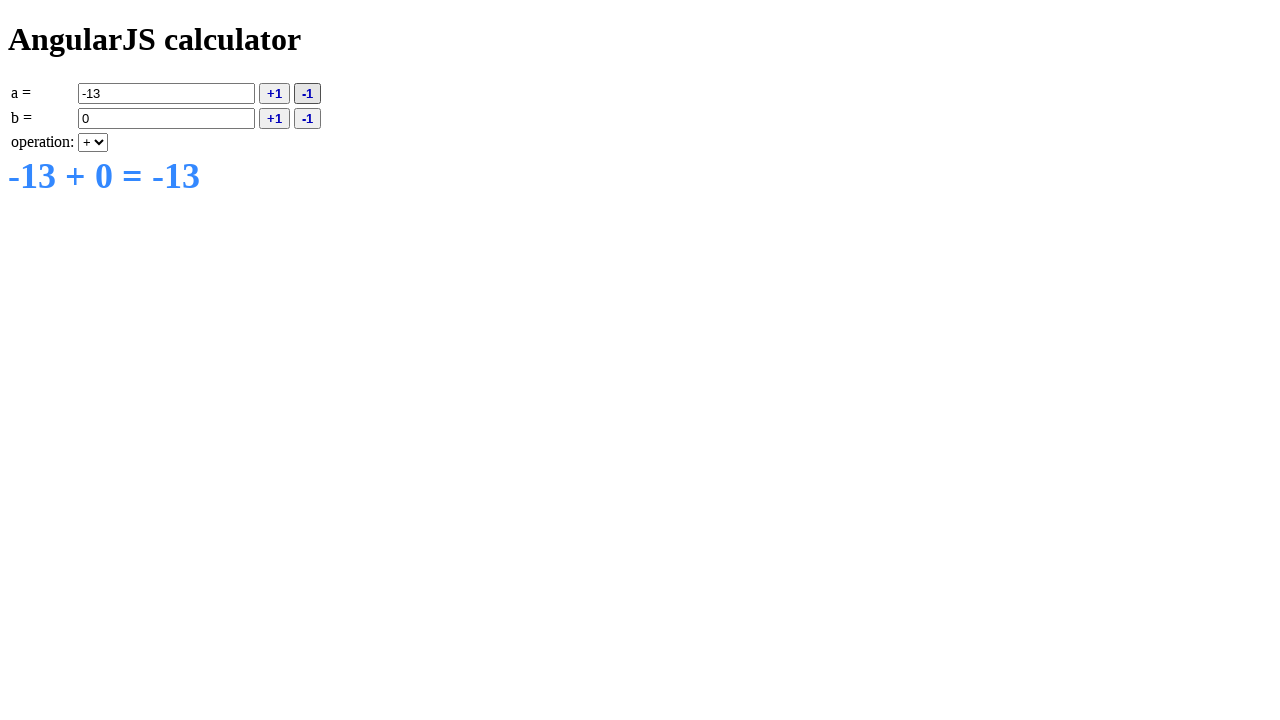

Selected multiplication operation on select[ng-model='operation']
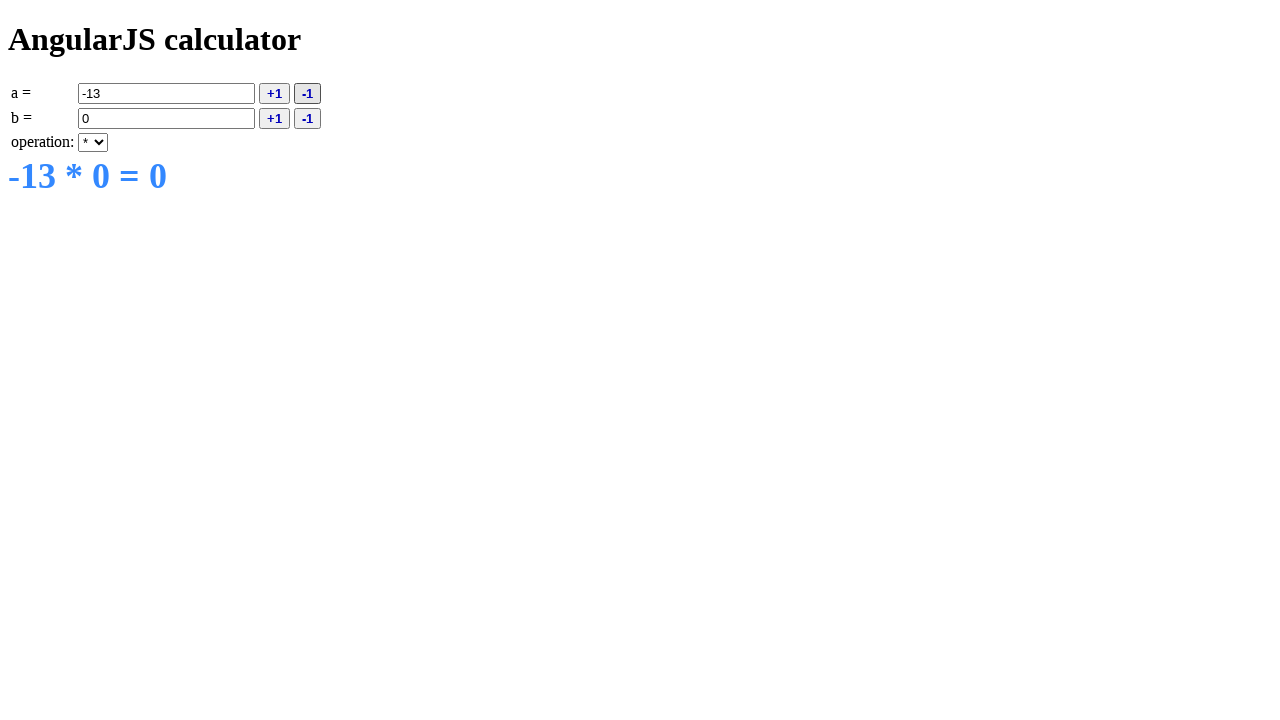

Entered 10 into field B on input[ng-model='b']
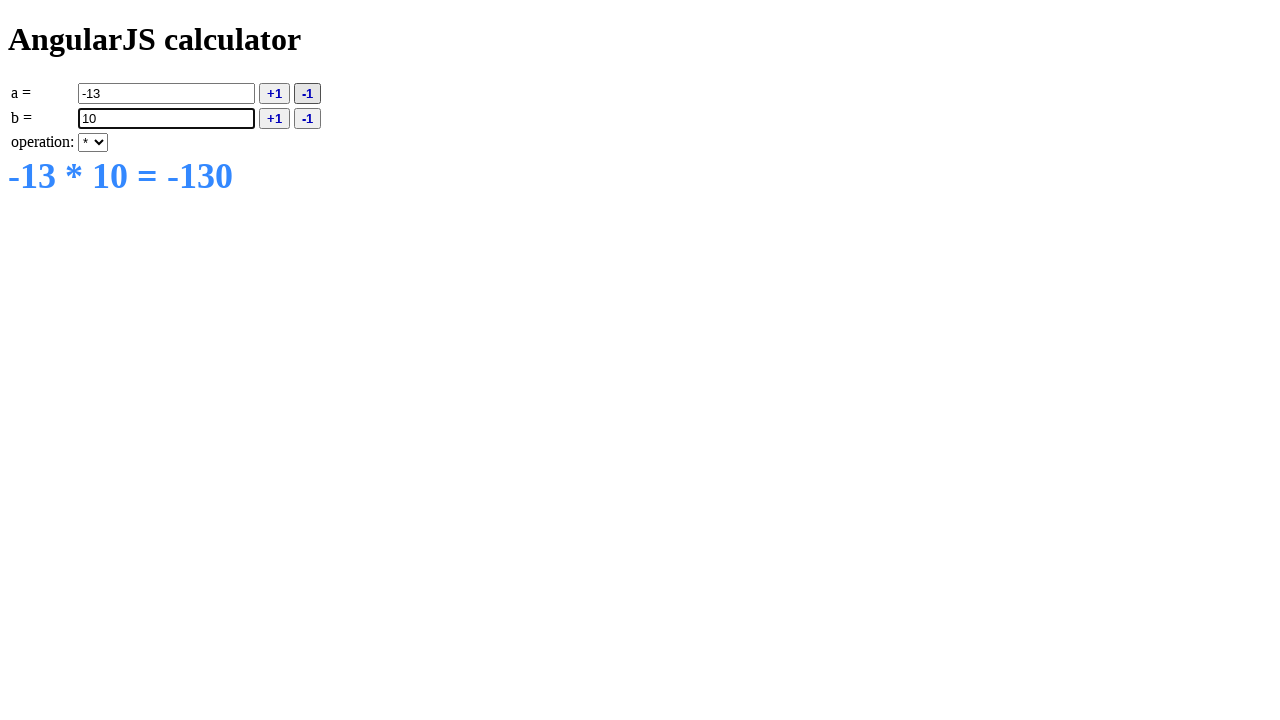

Clicked increment button for B (result: 11) at (274, 118) on button[ng-click='incb()']
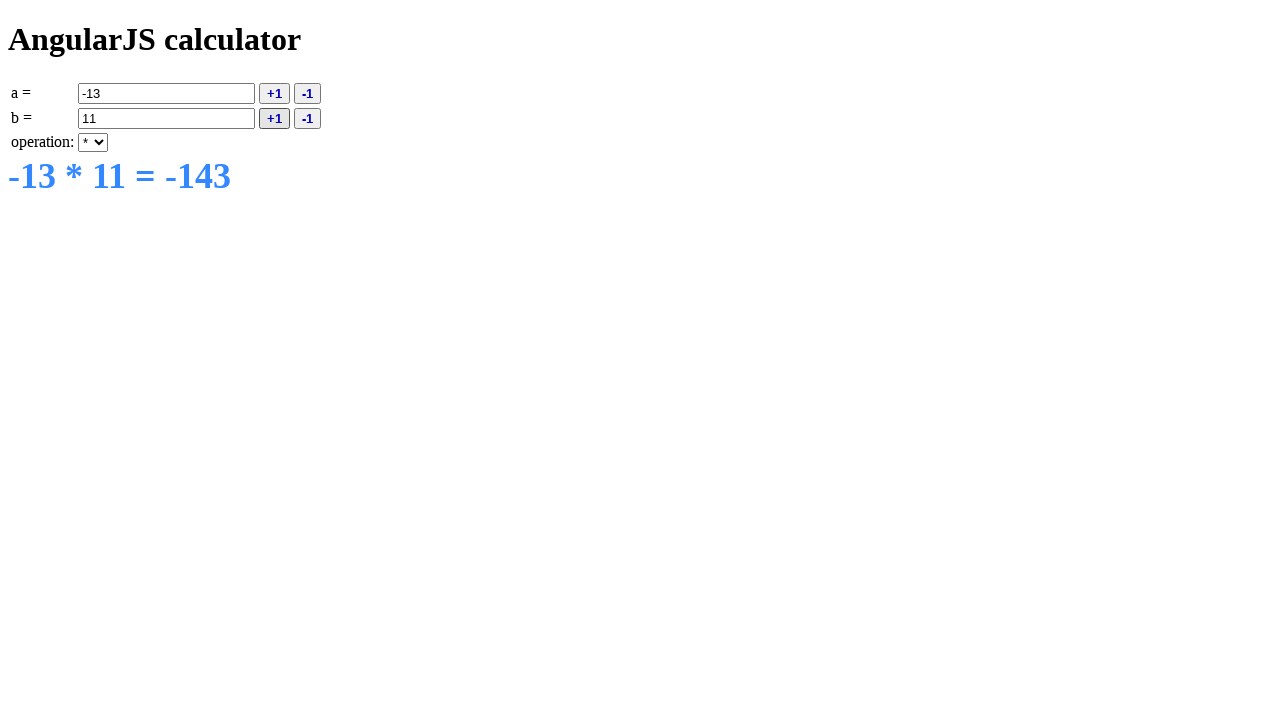

Result calculated: (-13) * 11 = -143
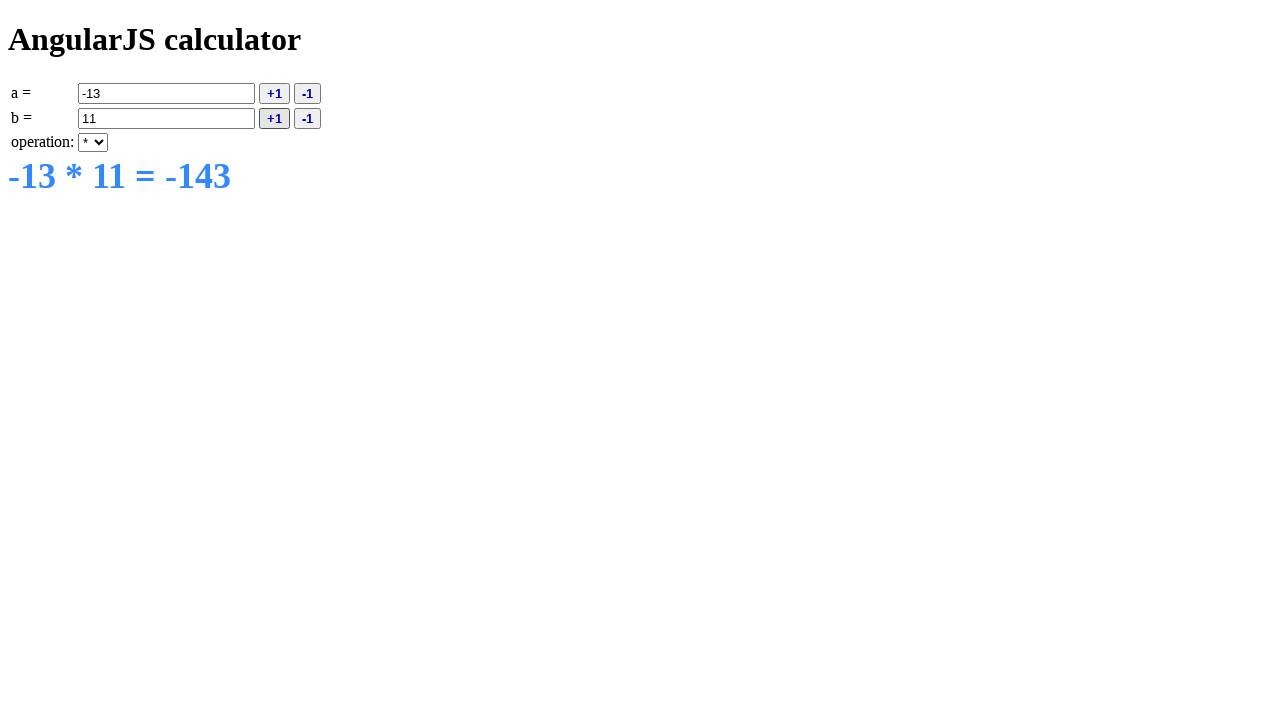

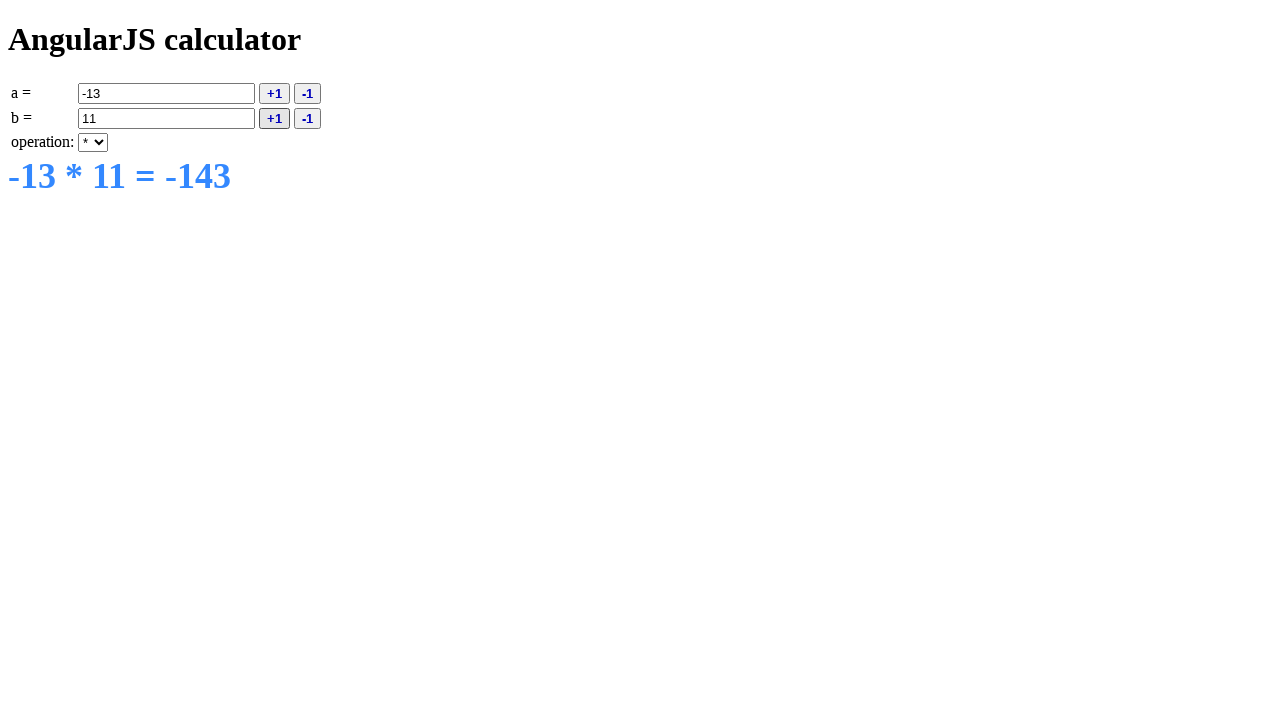